Navigates to Flipkart homepage, retrieves page information (title, URL), and tests window manipulation by maximizing, fullscreening, and minimizing the browser window.

Starting URL: https://www.flipkart.com/

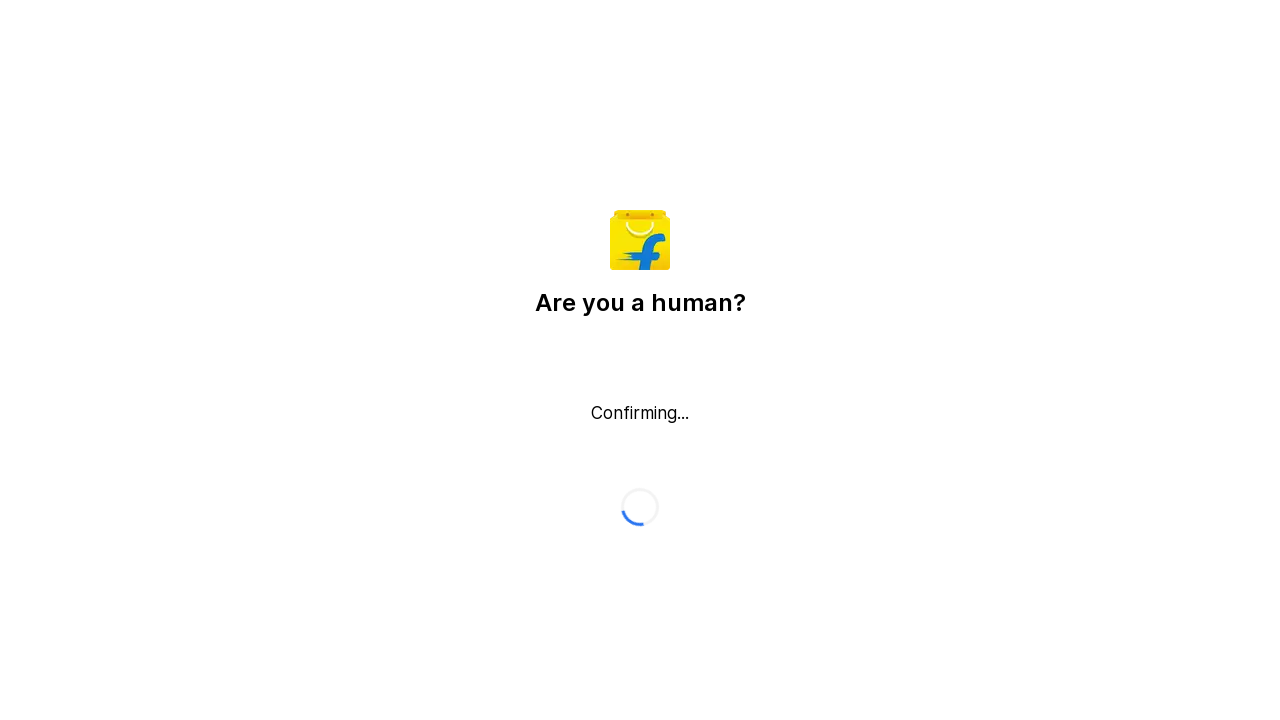

Waited for page to reach domcontentloaded state
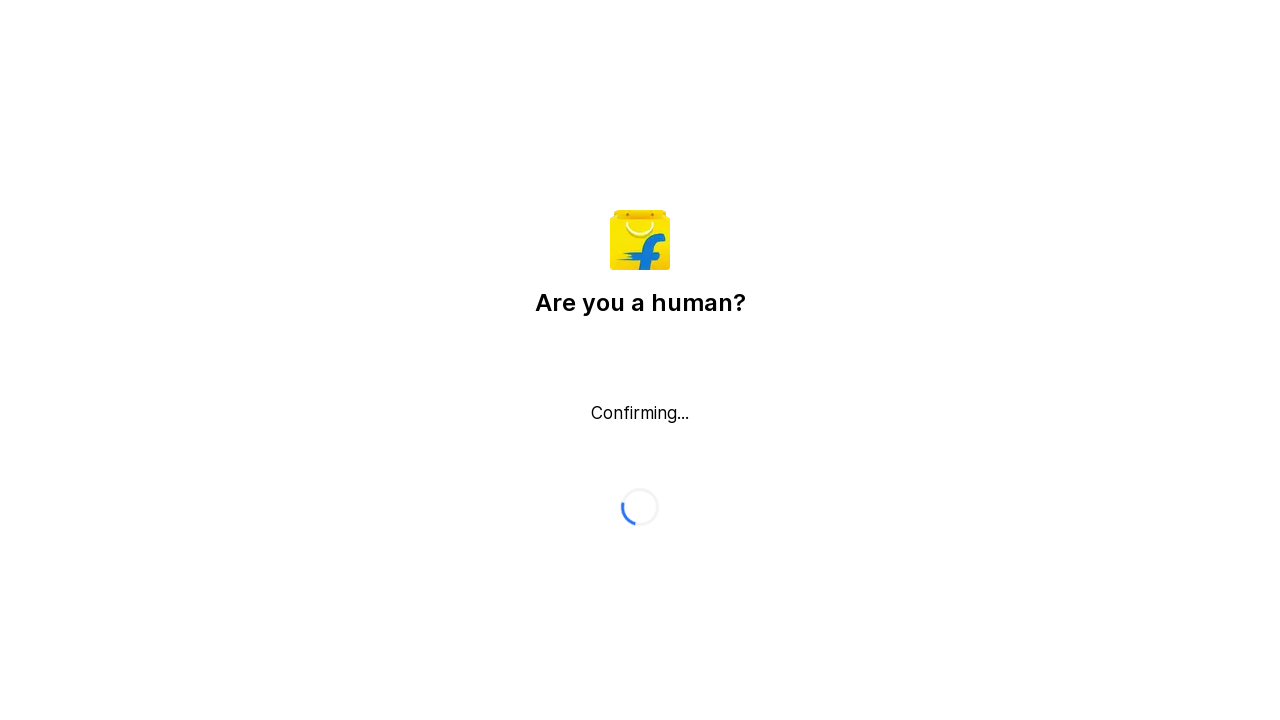

Retrieved page title: Flipkart reCAPTCHA
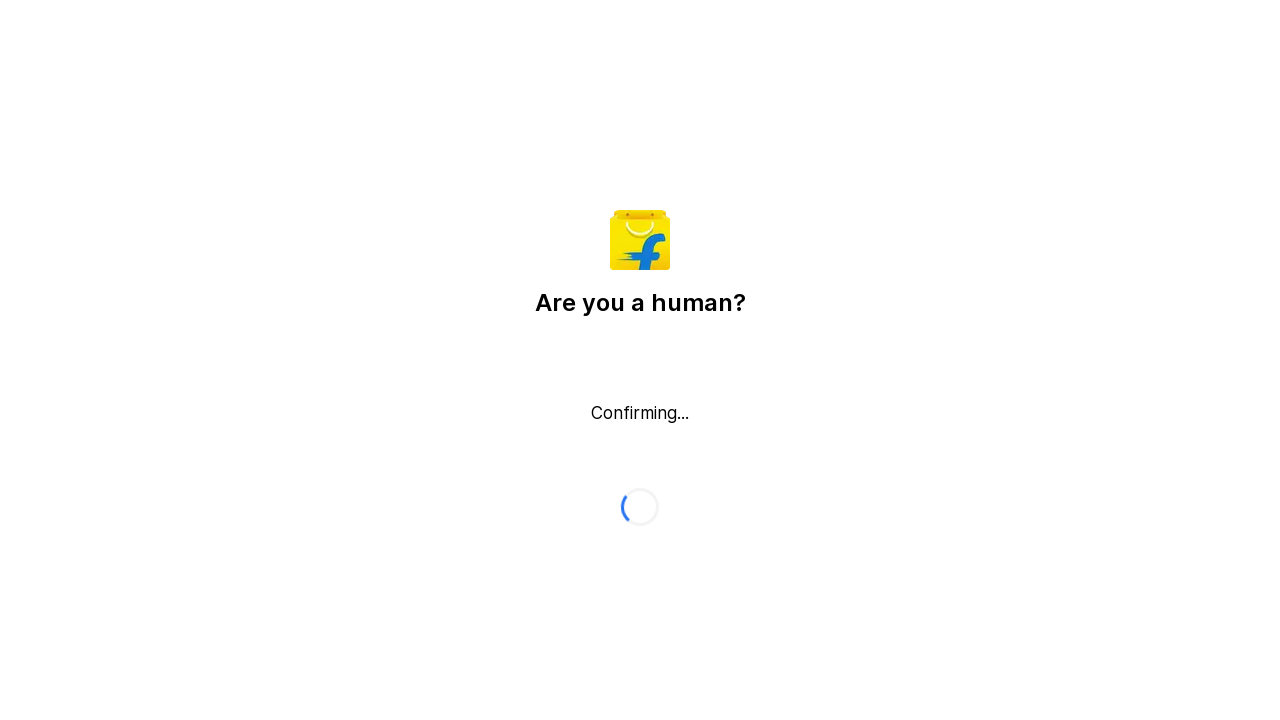

Retrieved current URL: https://www.flipkart.com/
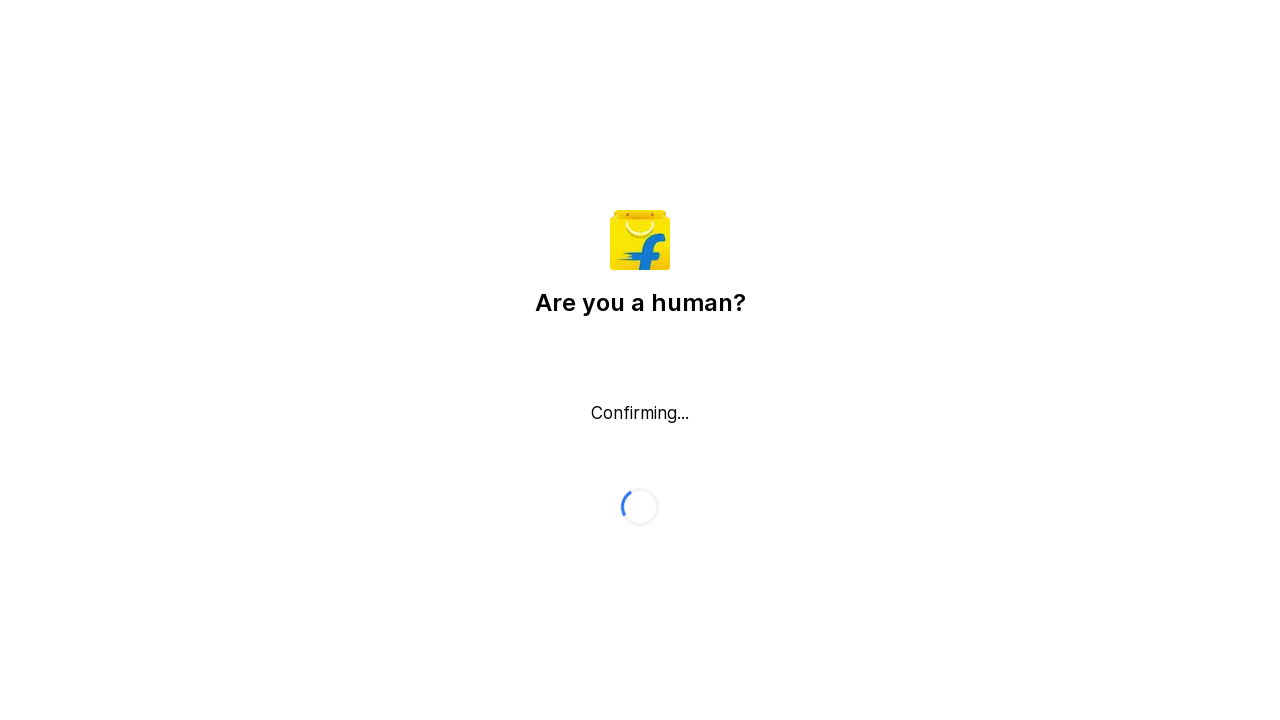

Maximized browser window by setting viewport to 1920x1080
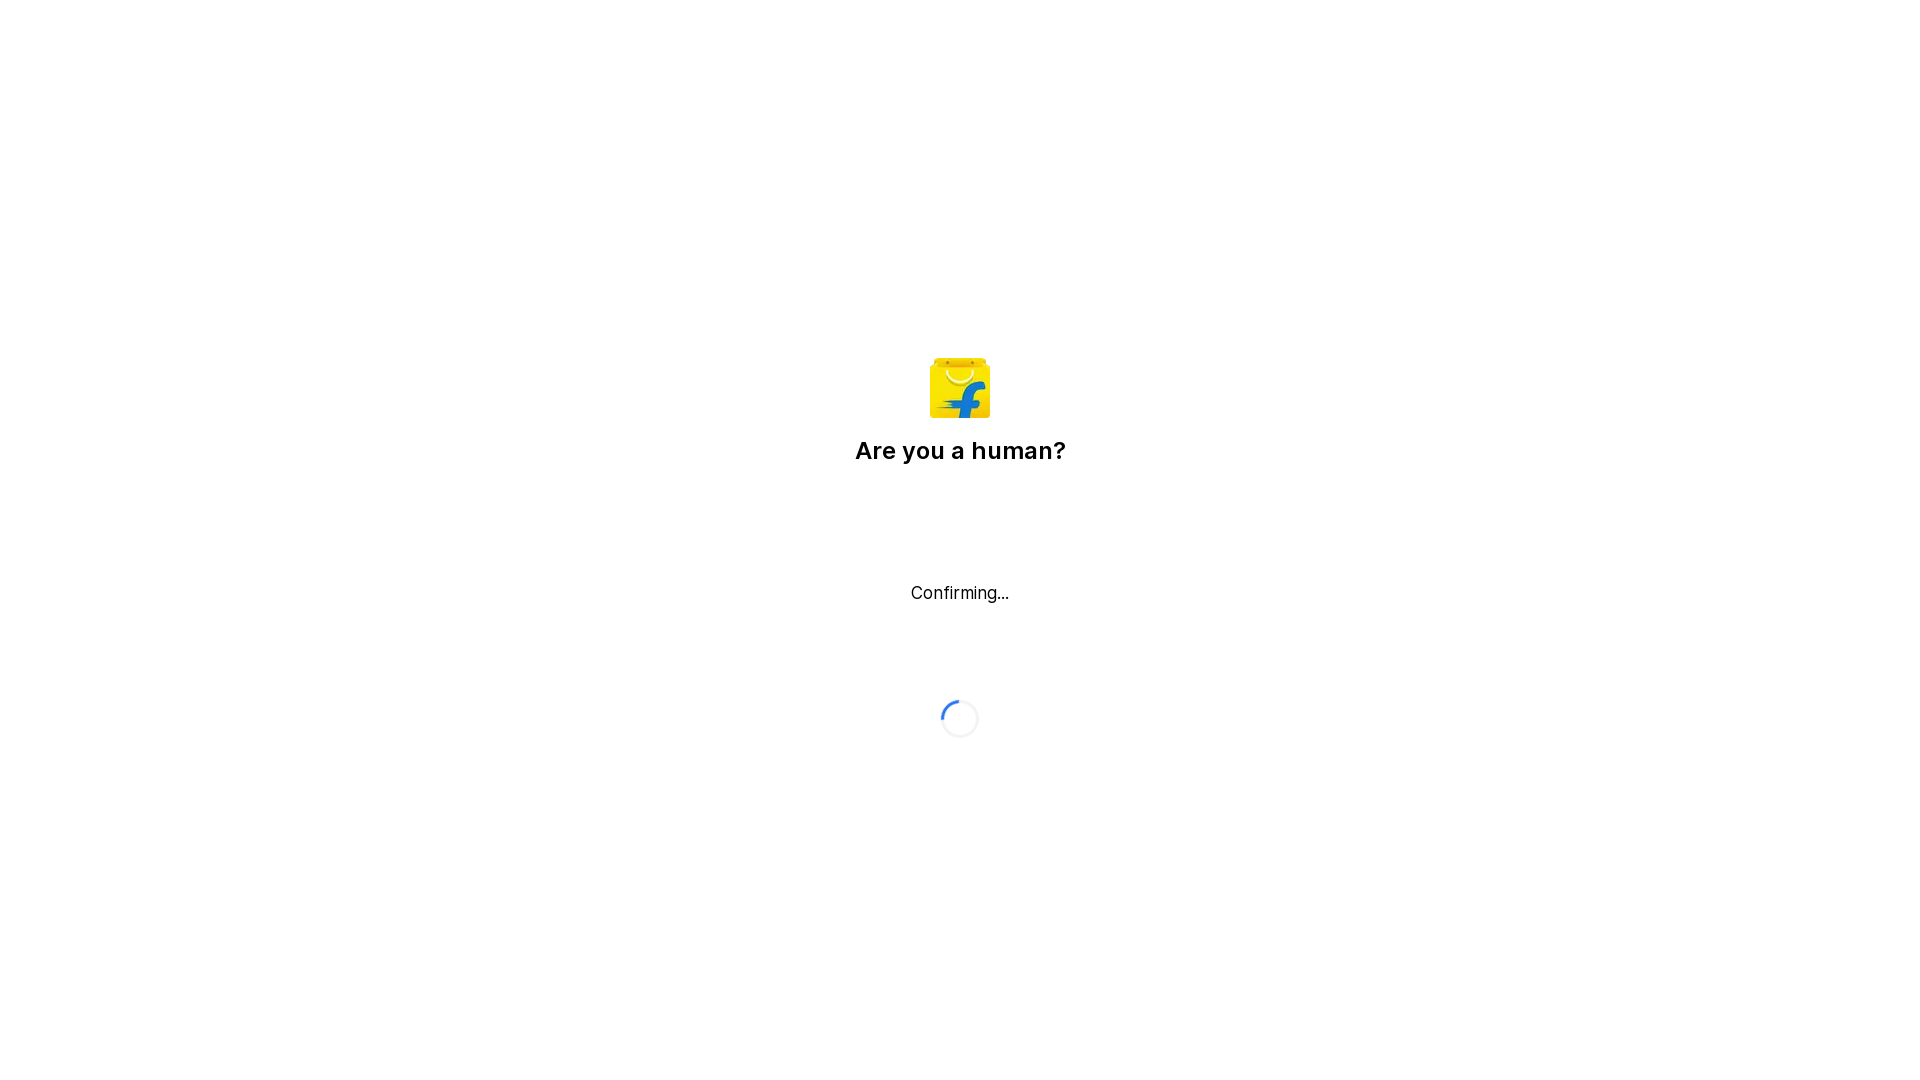

Waited for 1 second
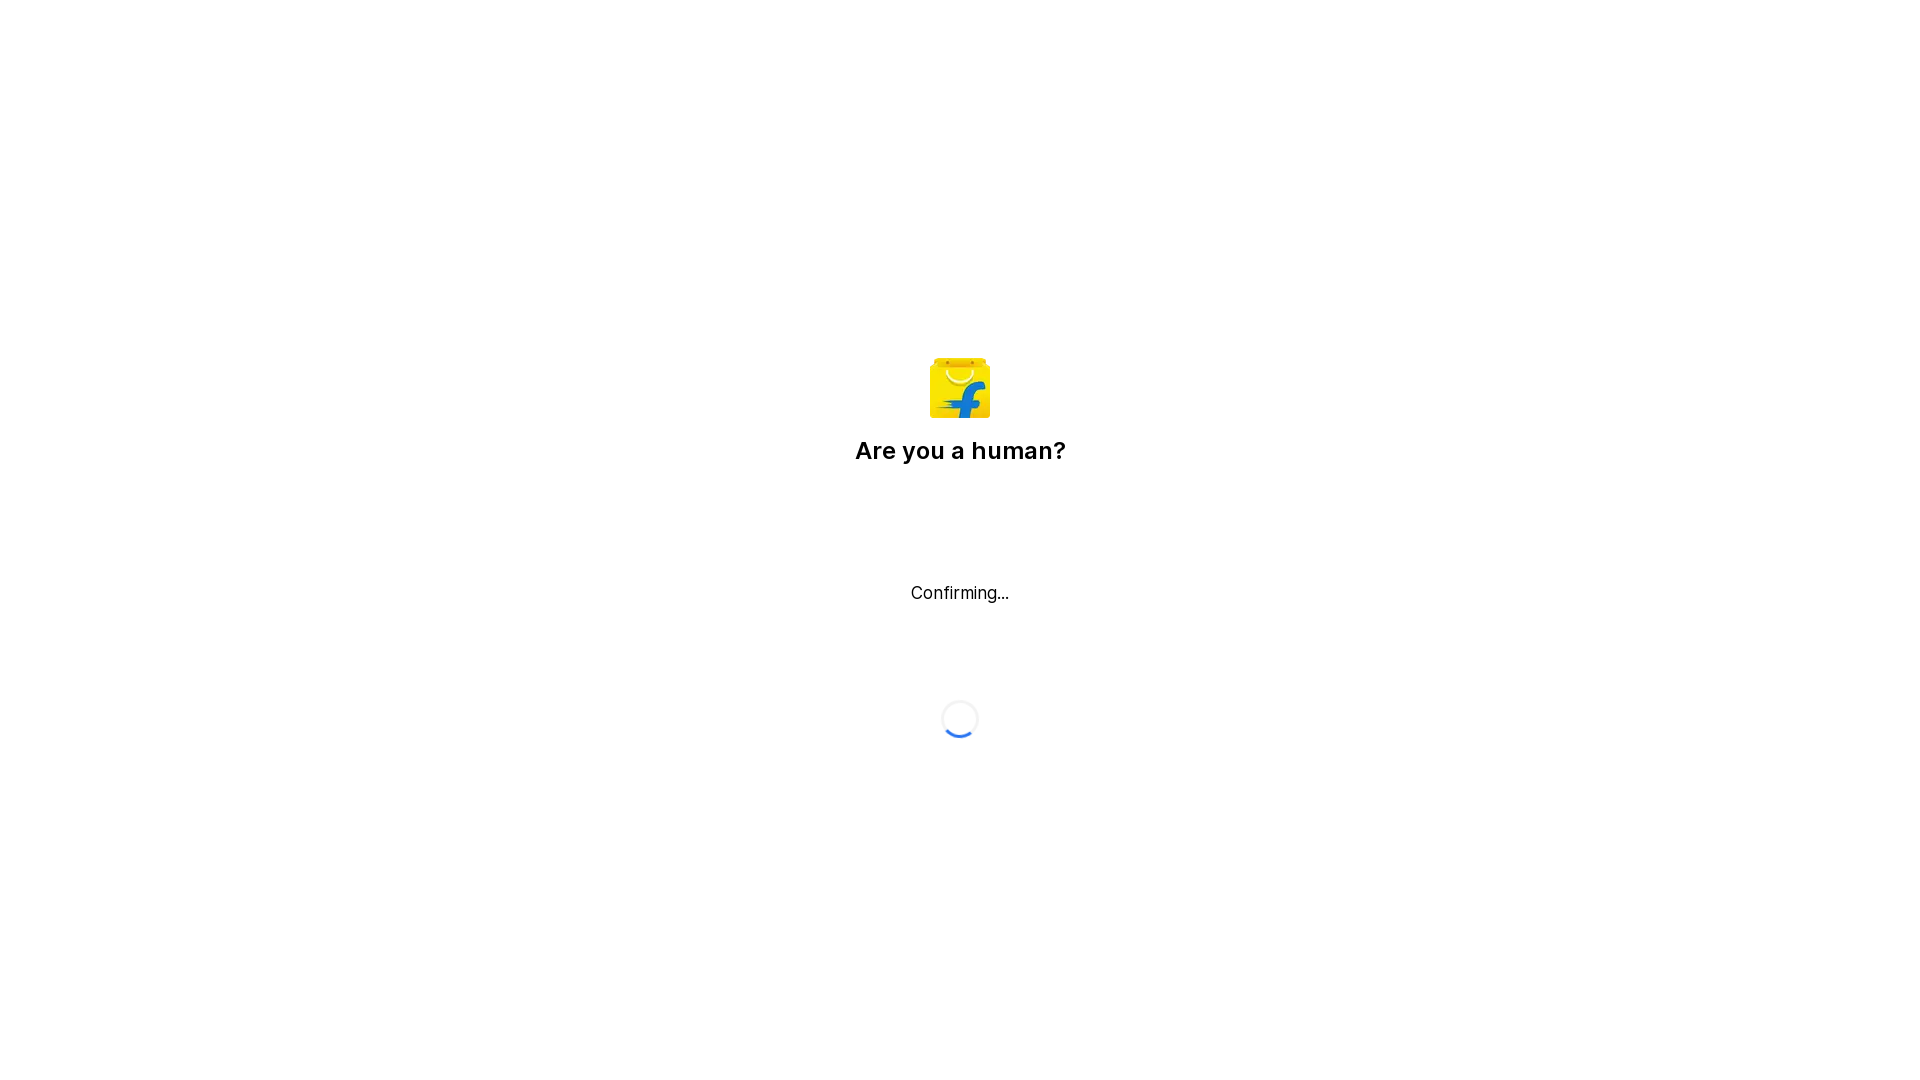

Waited for 1 second
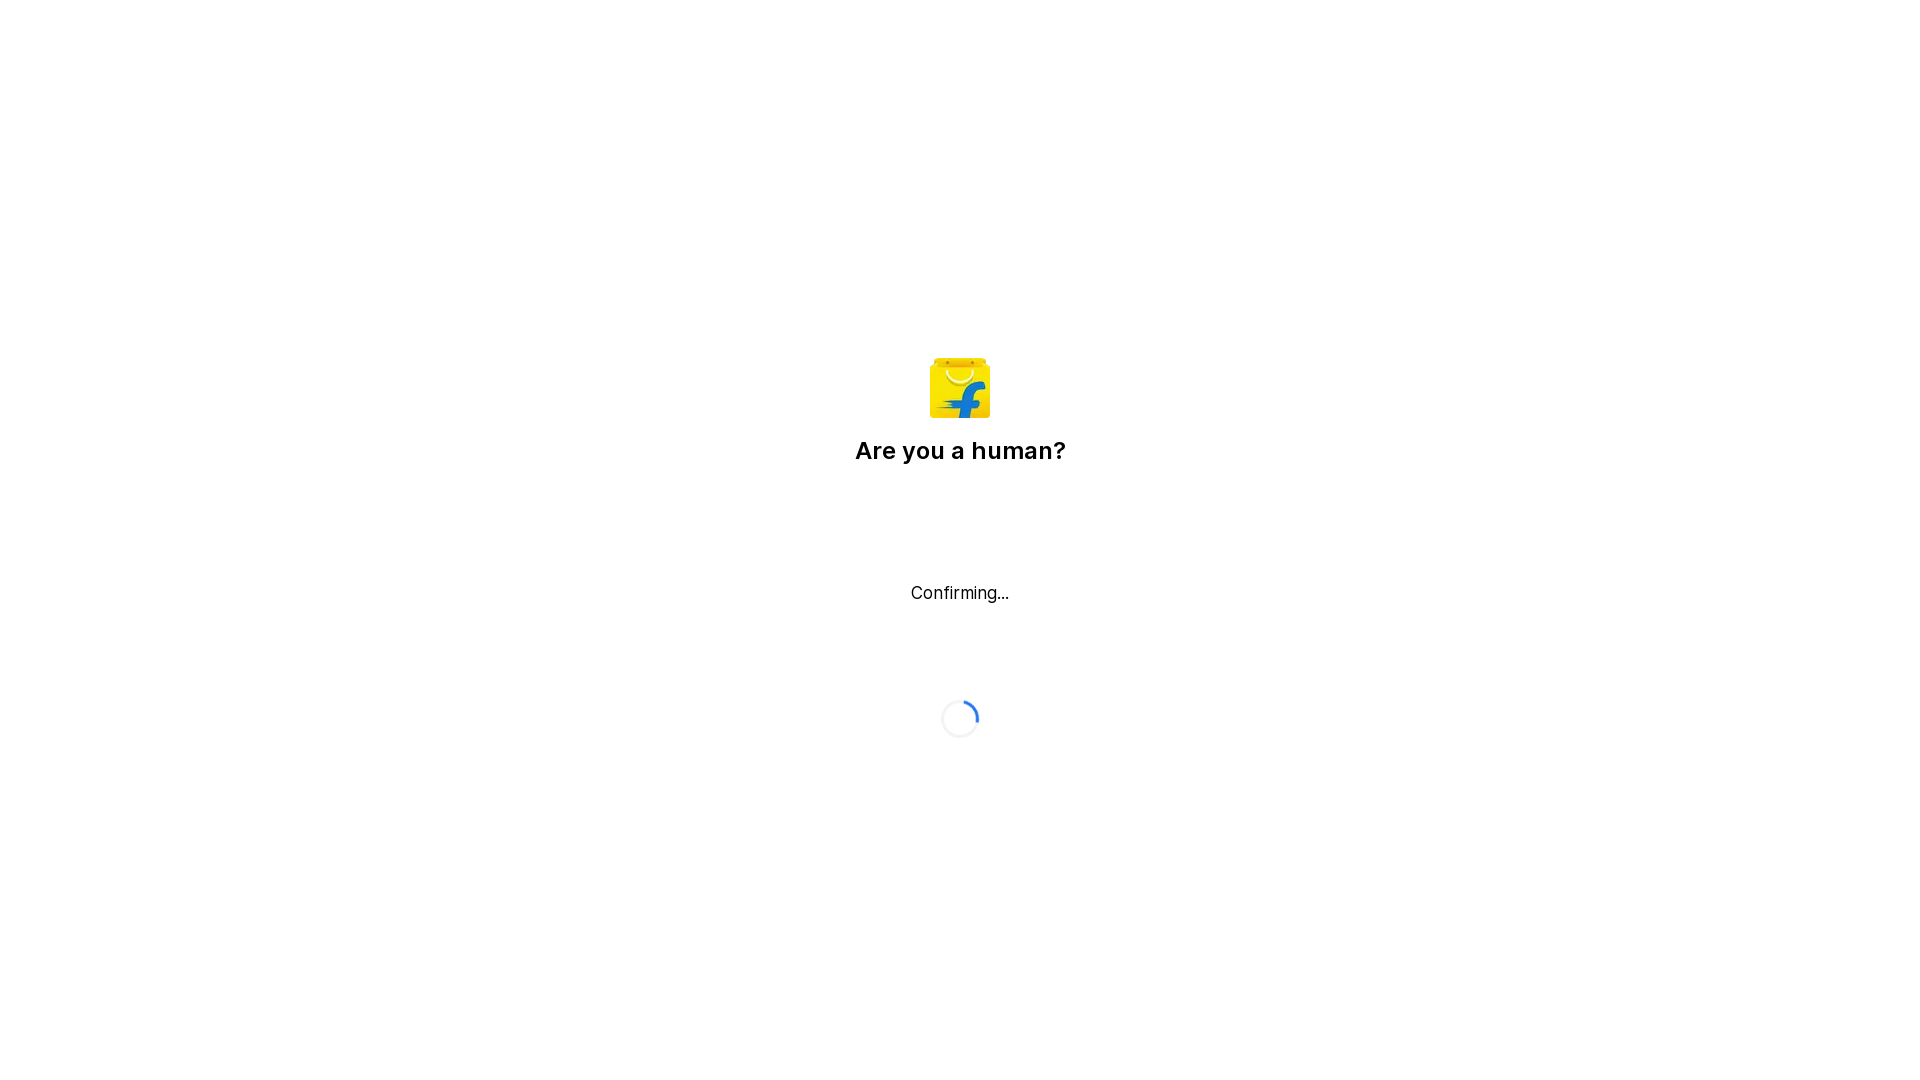

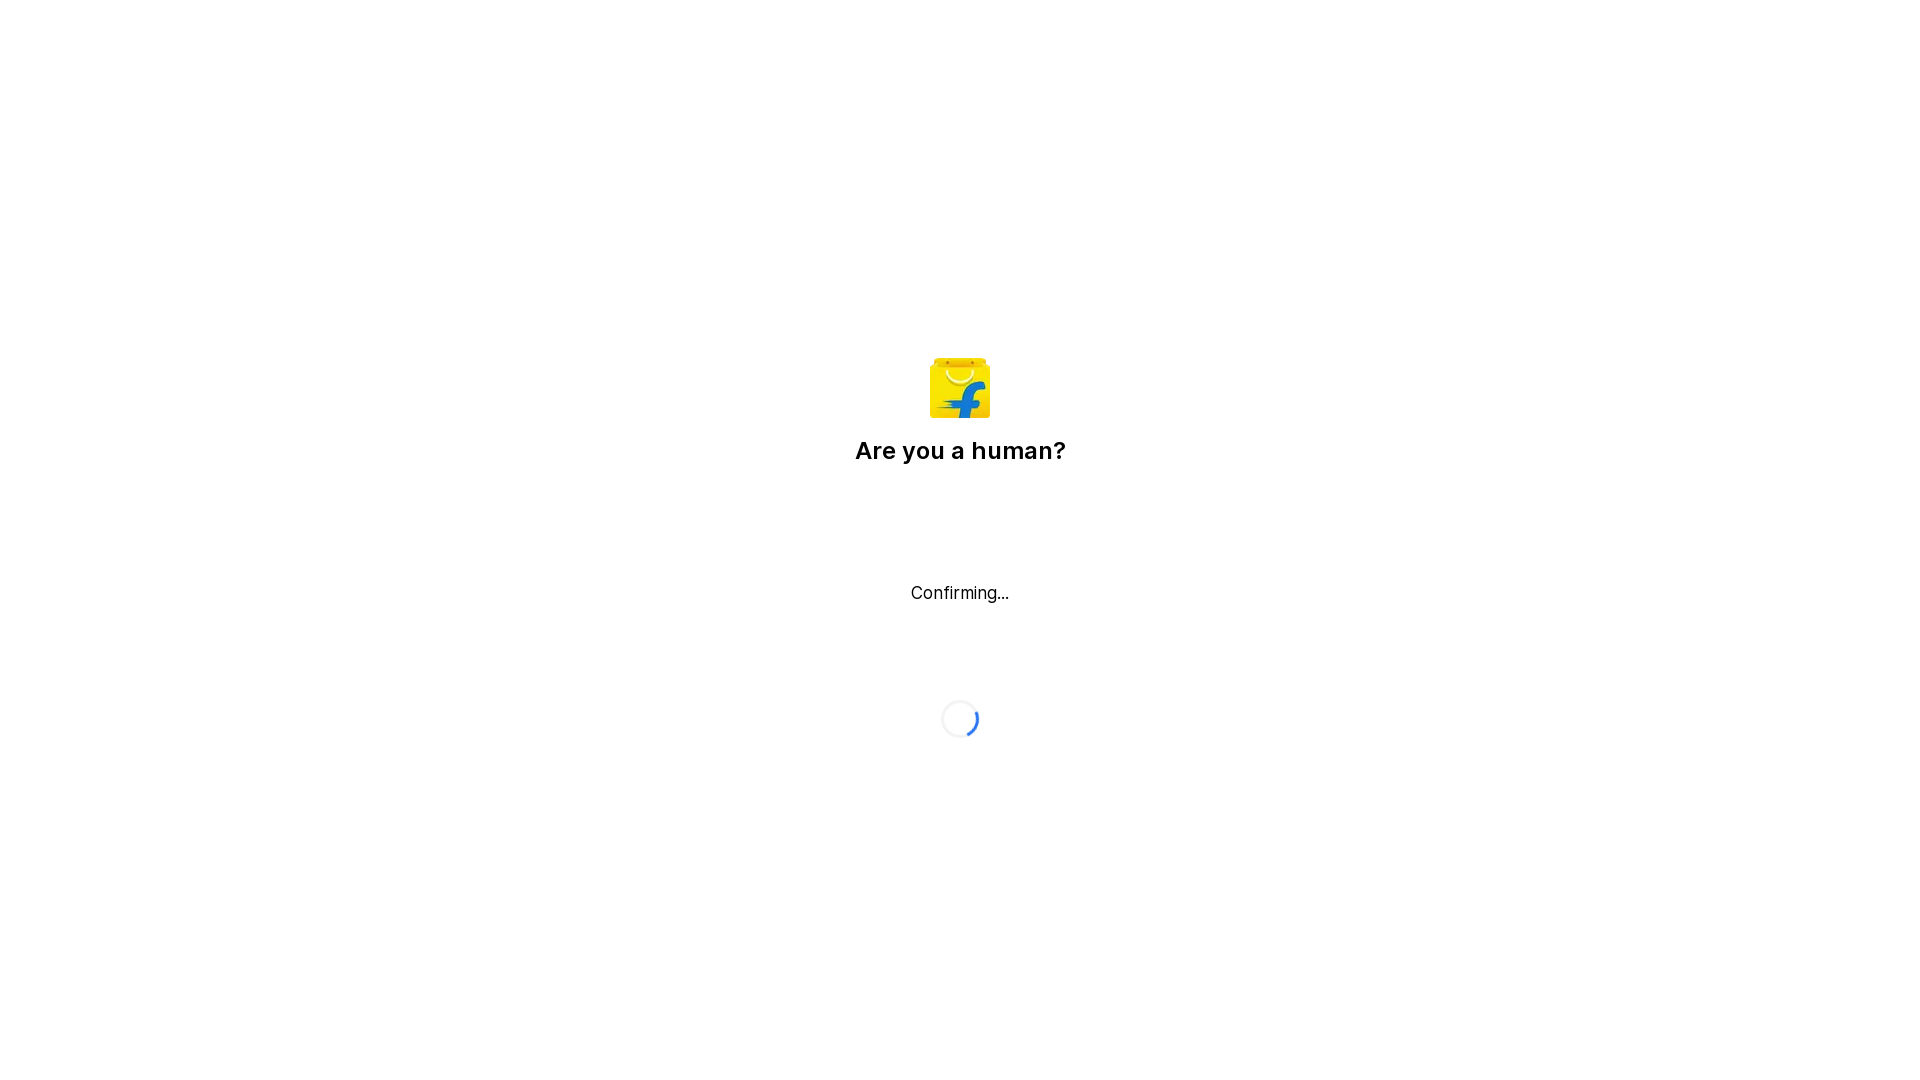